Tests the Random Redesign Picker application by navigating to the page, verifying the title and heading are correct, clicking the "Pick My Combo" button twice, and verifying that different combinations are generated.

Starting URL: https://blackgirlbytes.github.io/random-redesign-picker/

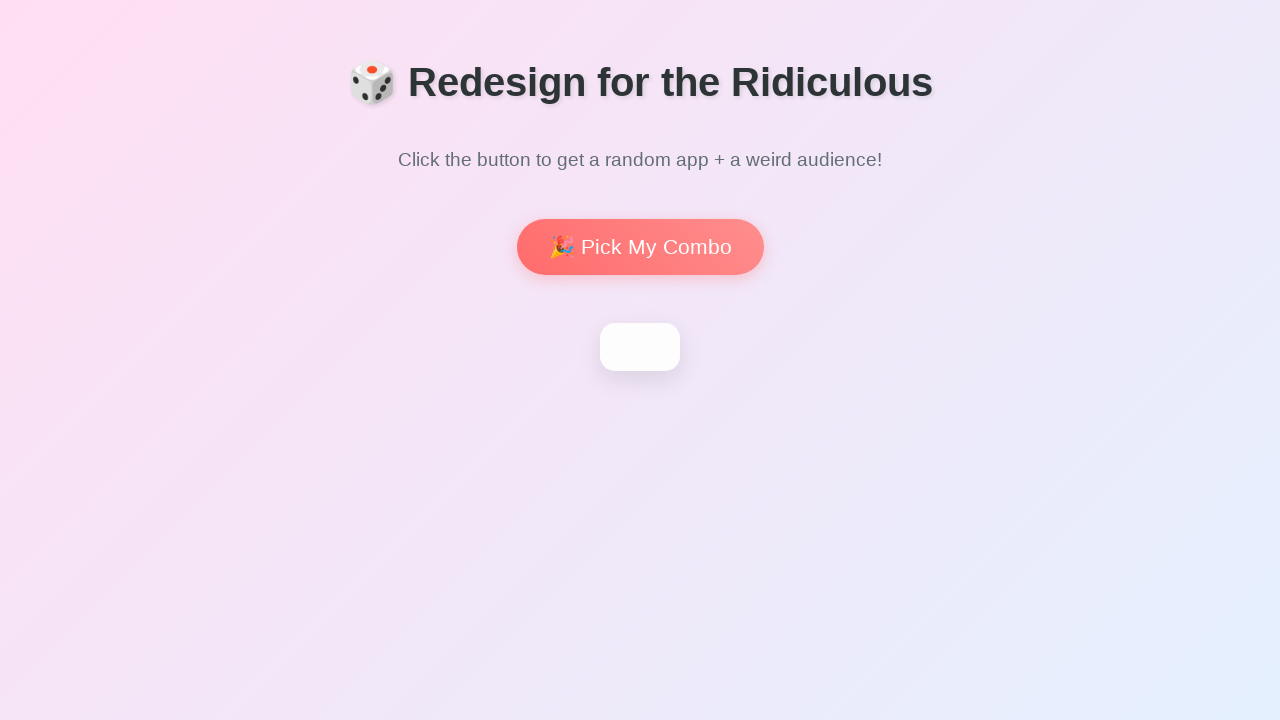

Waited for page to load (domcontentloaded state)
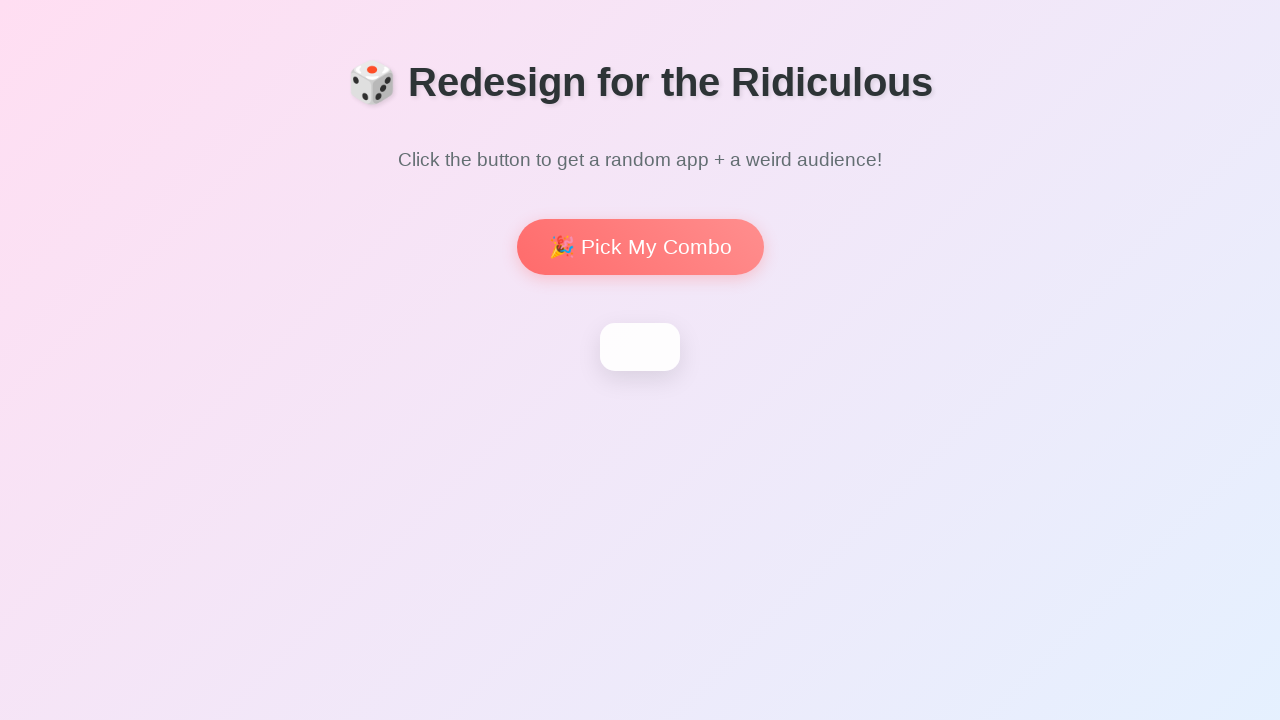

Verified page title contains 'Redesign for the Ridiculous'
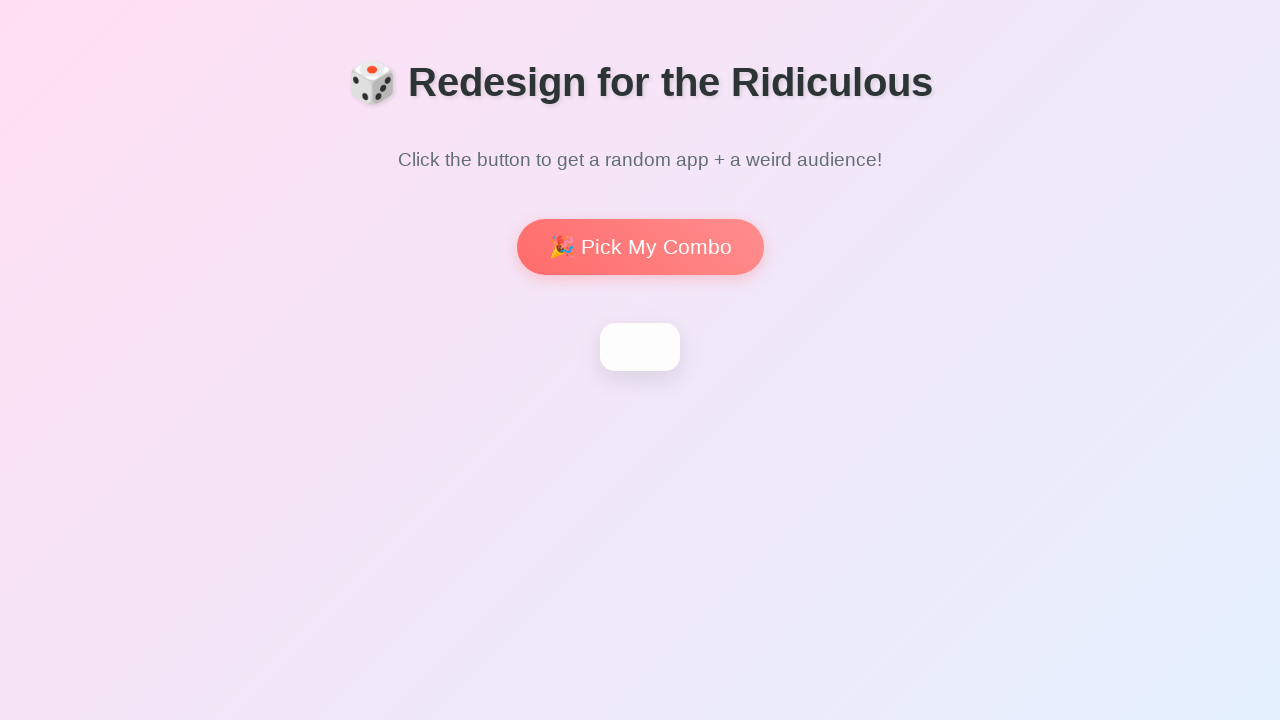

Waited for h1 heading to become visible
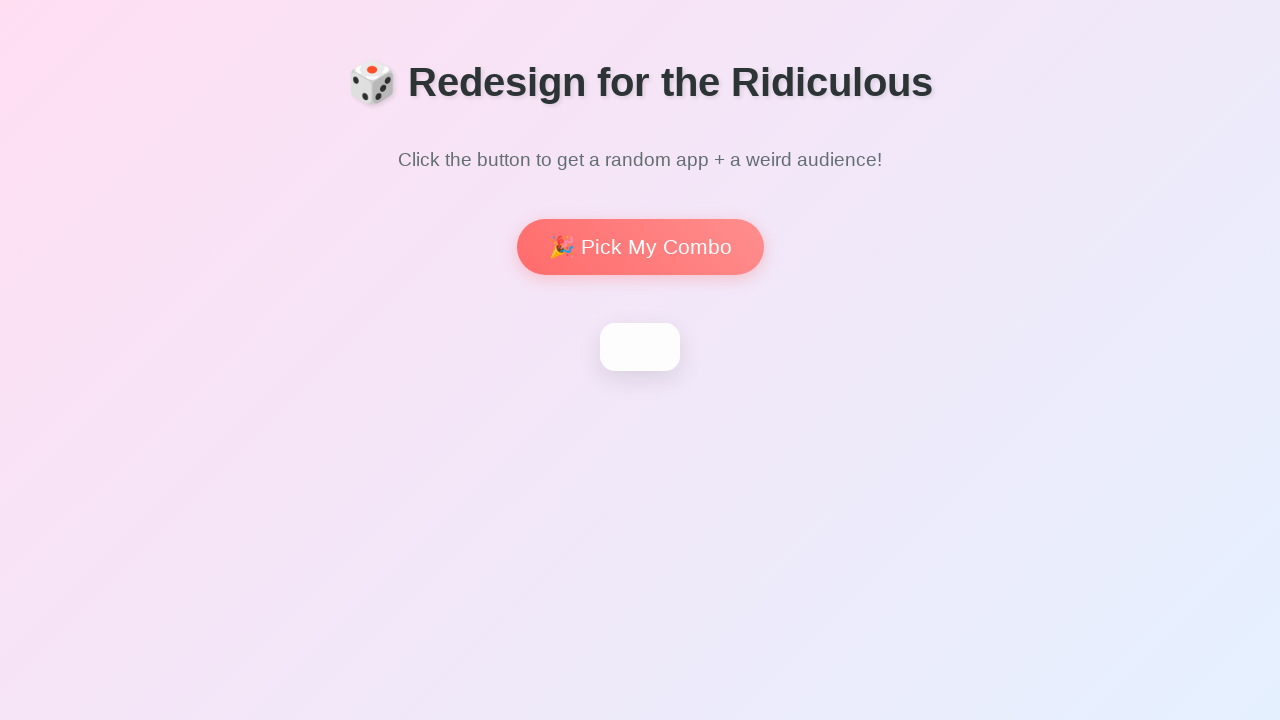

Verified h1 heading contains 'Redesign for the Ridiculous'
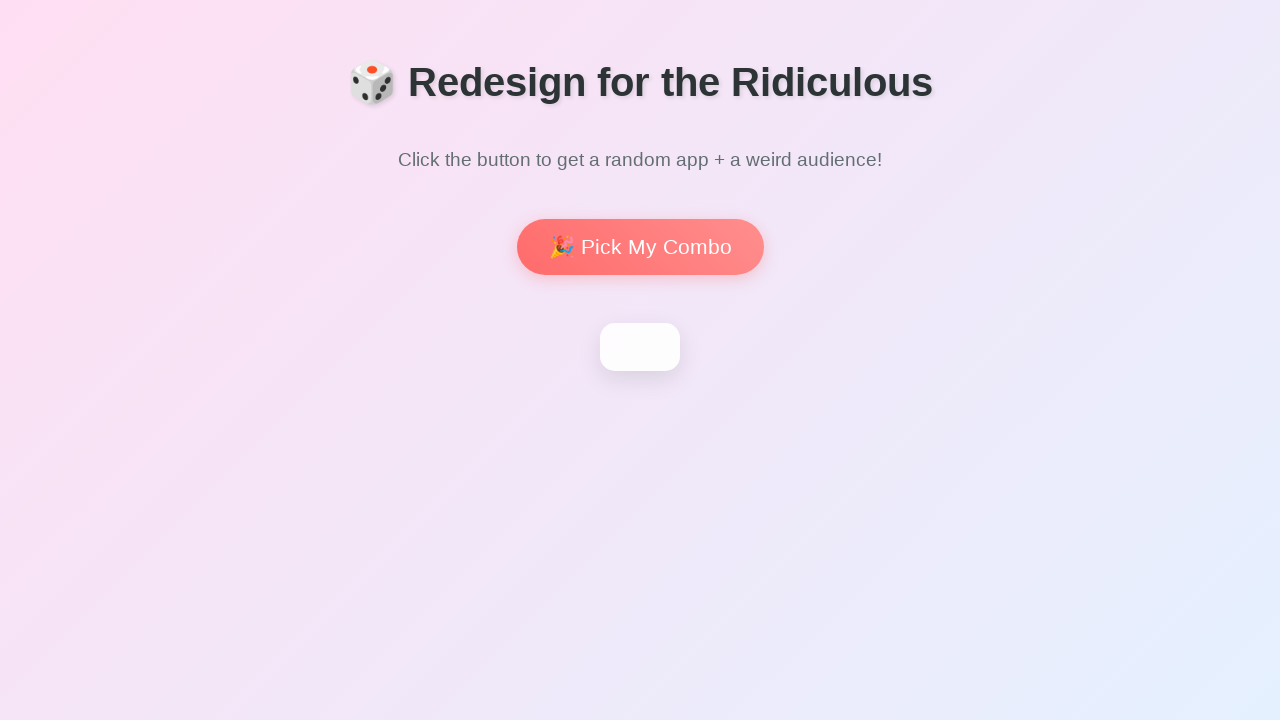

Waited for 'Pick My Combo' button to become visible
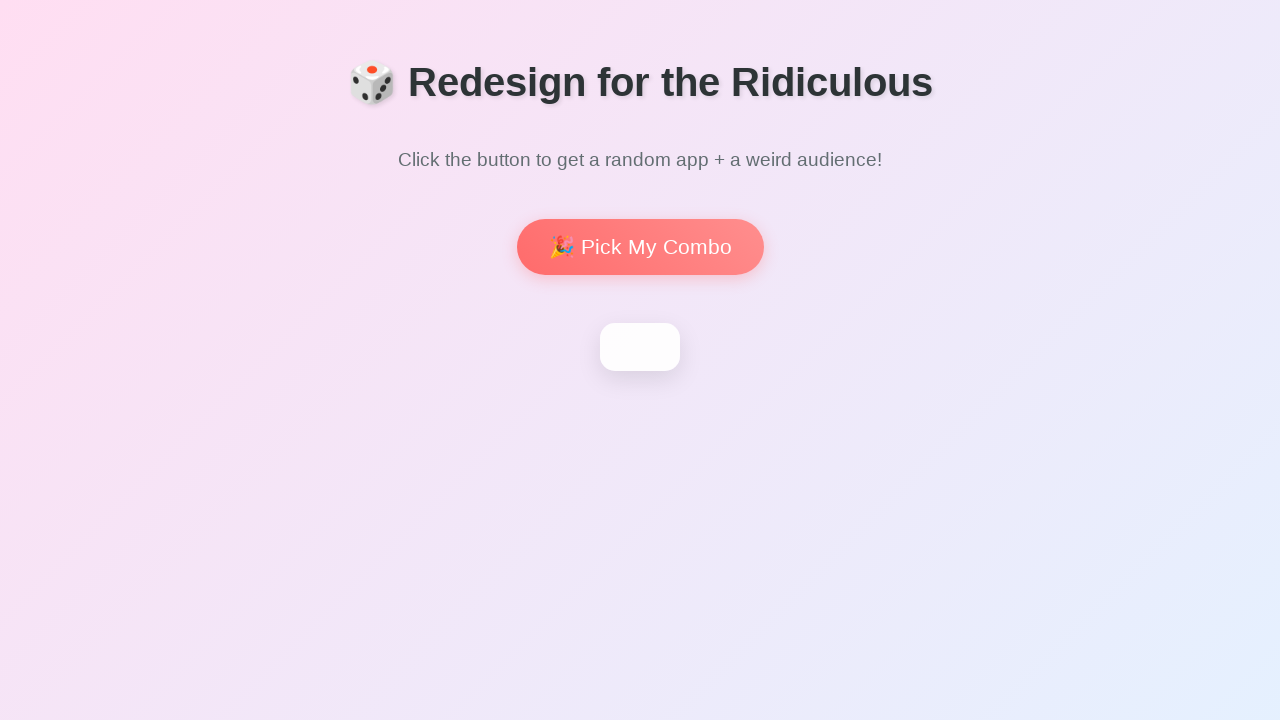

Clicked 'Pick My Combo' button (first time) at (640, 247) on internal:role=button[name="Pick My Combo"i]
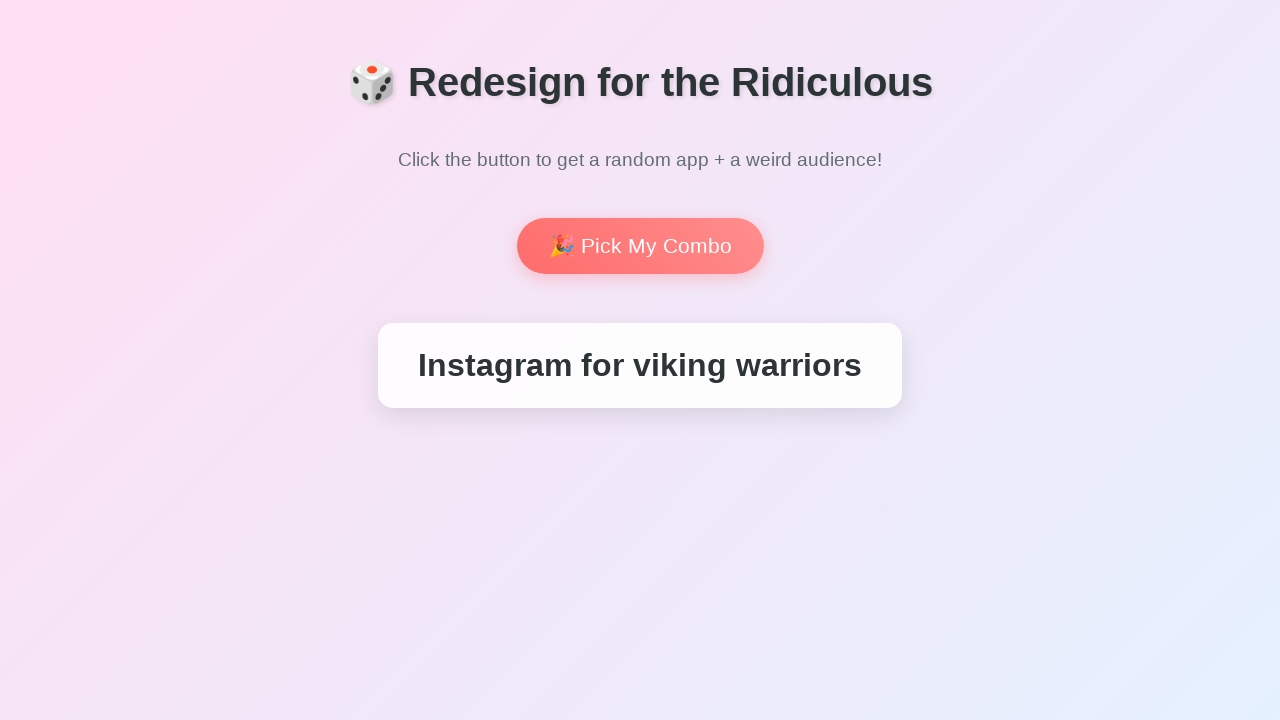

Waited 500ms for animation/content update after first click
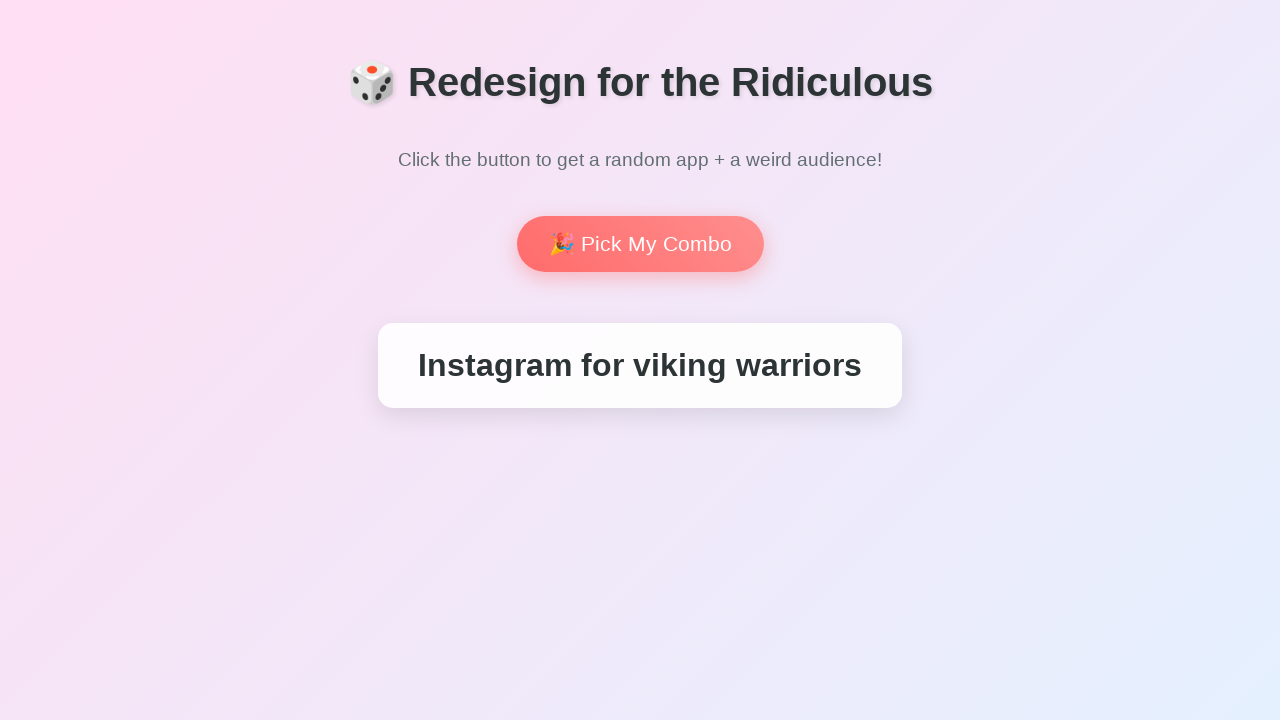

Captured first combination result
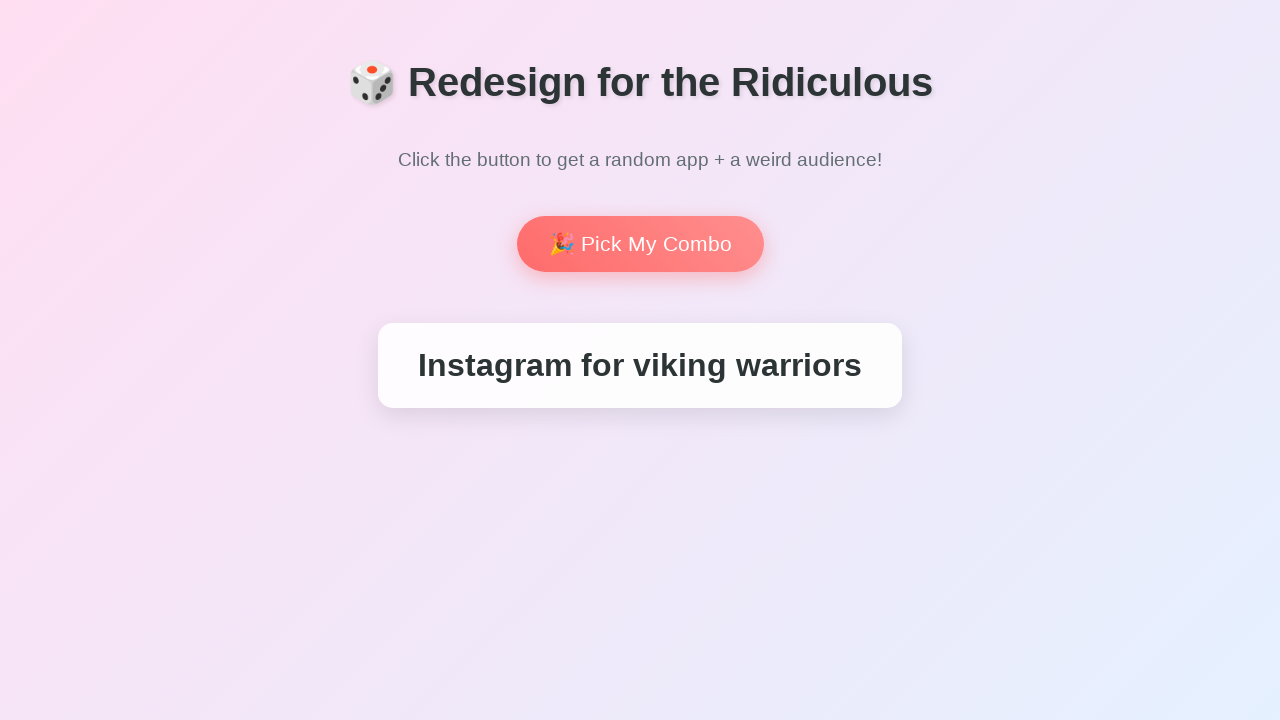

Clicked 'Pick My Combo' button (second time) at (640, 244) on internal:role=button[name="Pick My Combo"i]
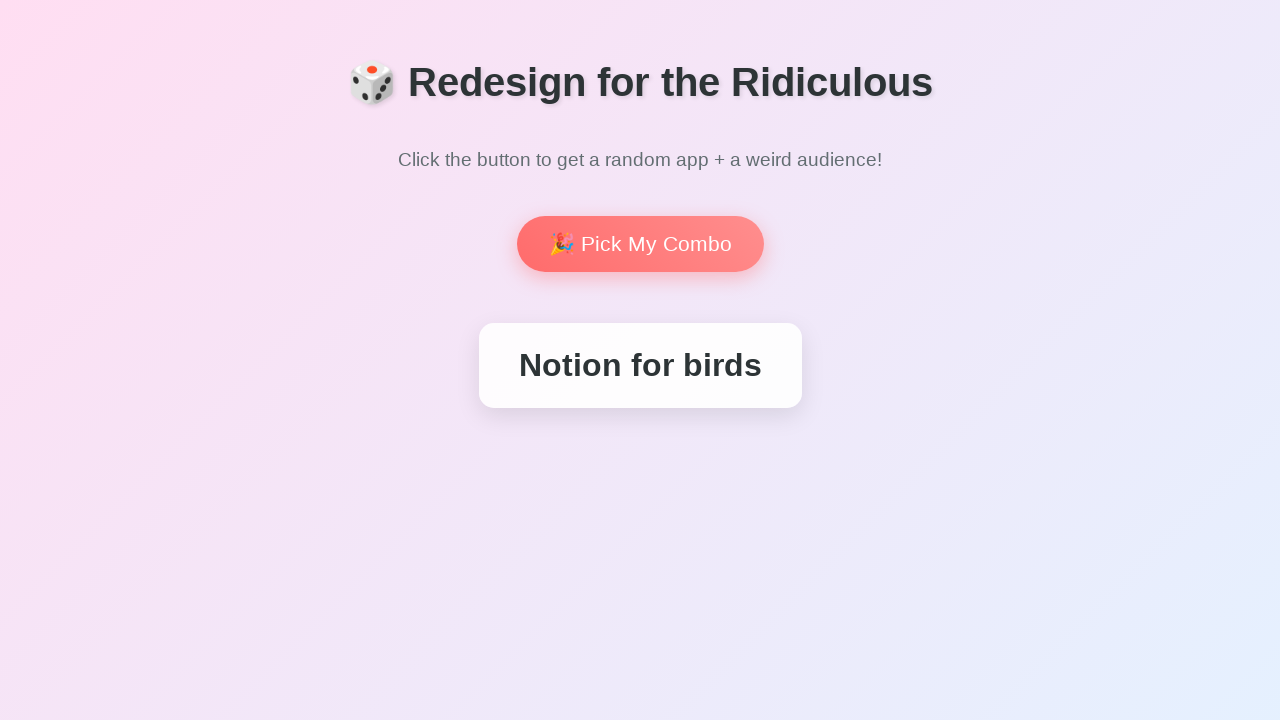

Waited 500ms for animation/content update after second click
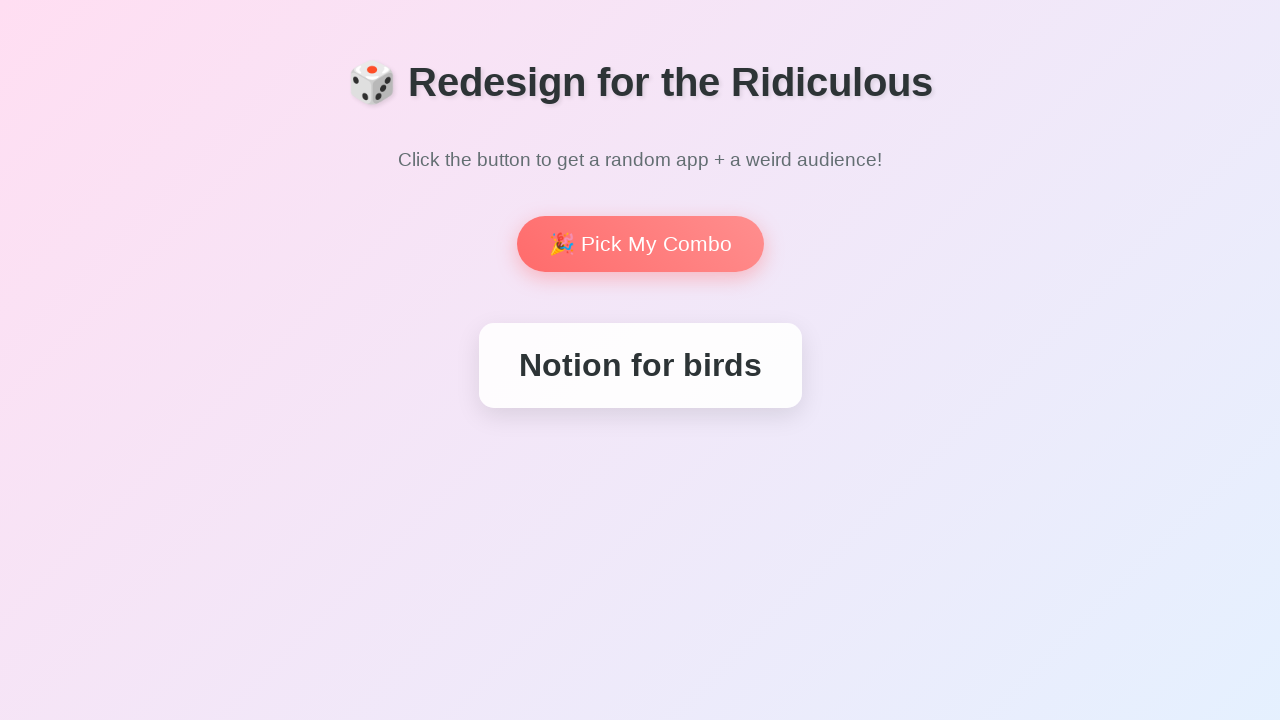

Captured second combination result
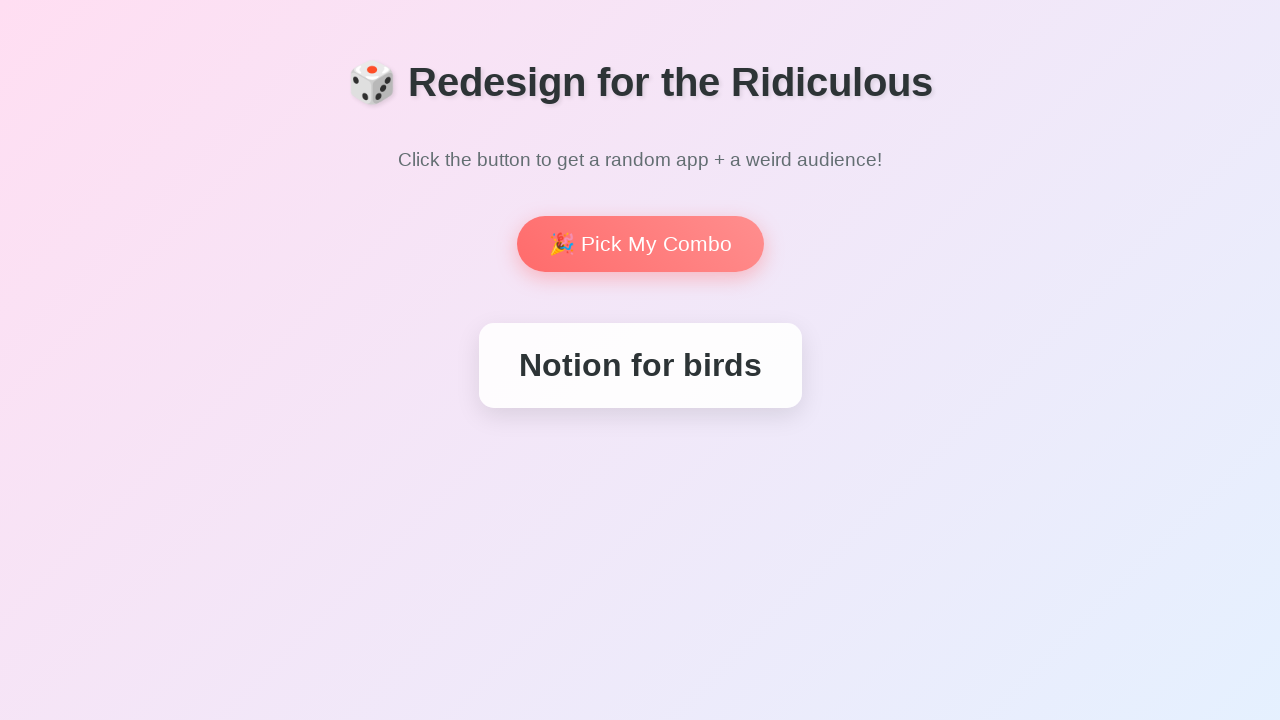

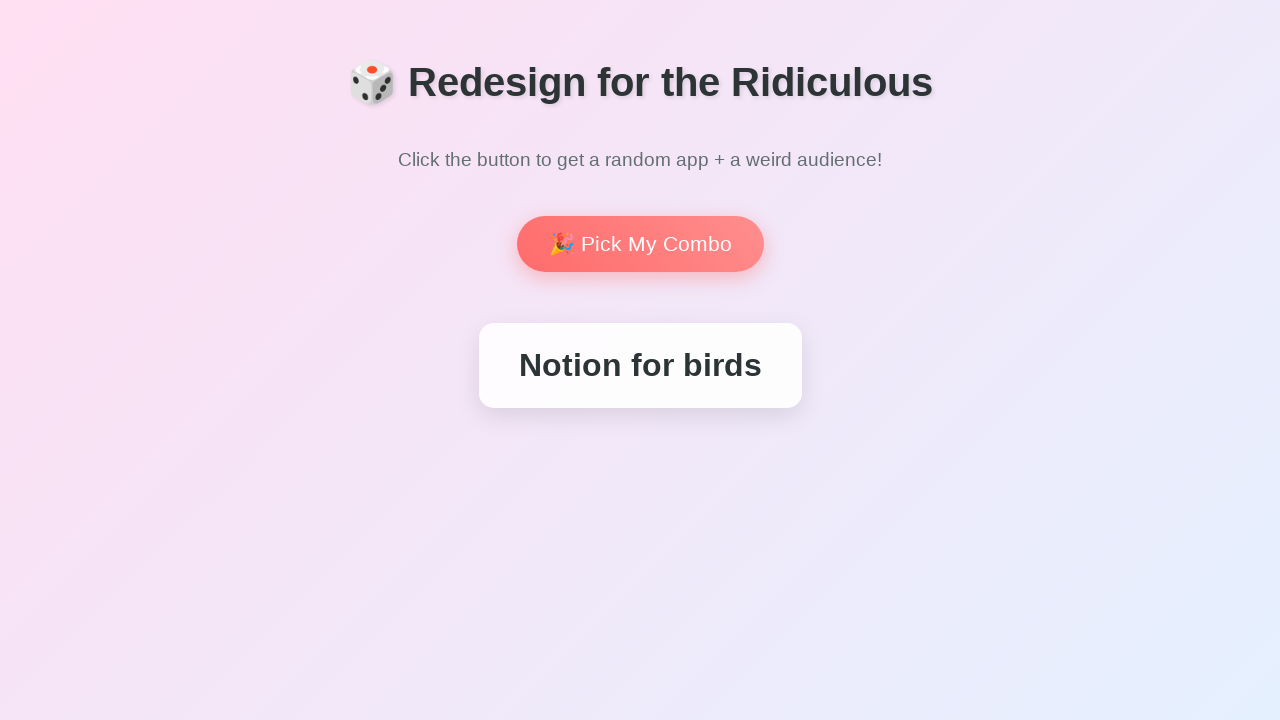